Tests clicking a blue button with dynamic class attribute multiple times and accepting the resulting alert dialogs

Starting URL: http://uitestingplayground.com/classattr

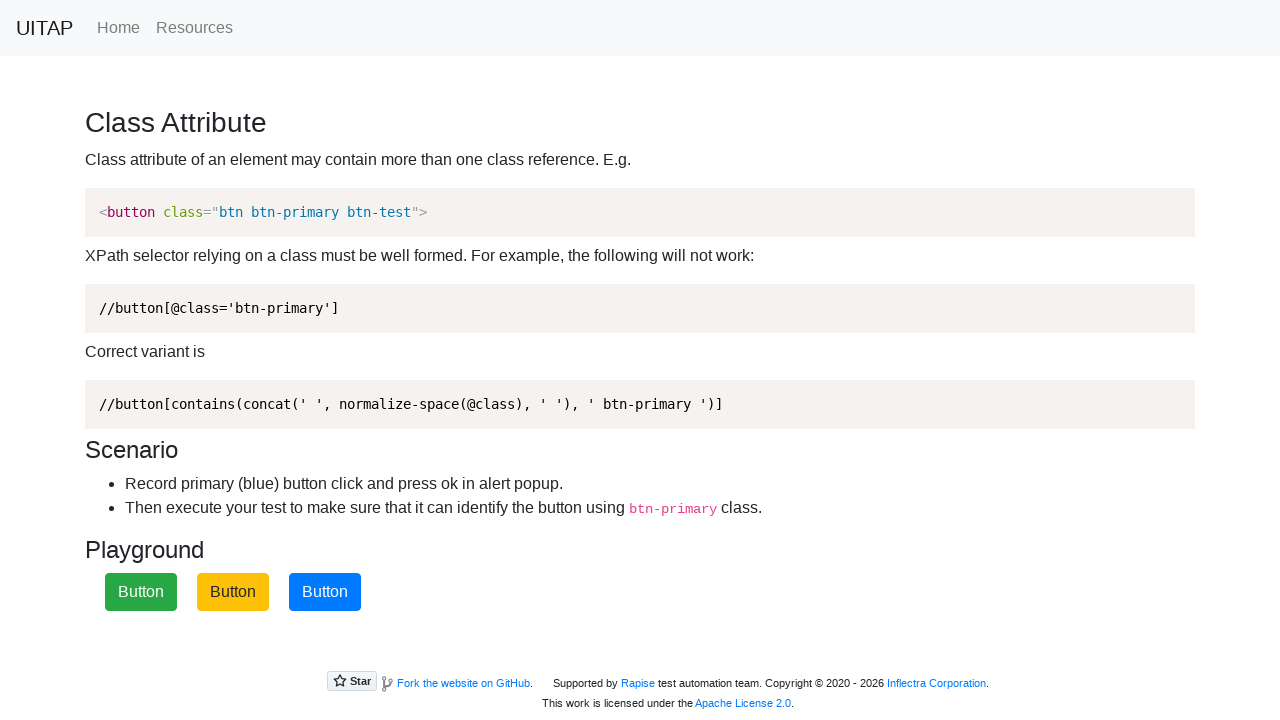

Clicked blue button with btn-primary class at (325, 592) on button.btn-primary
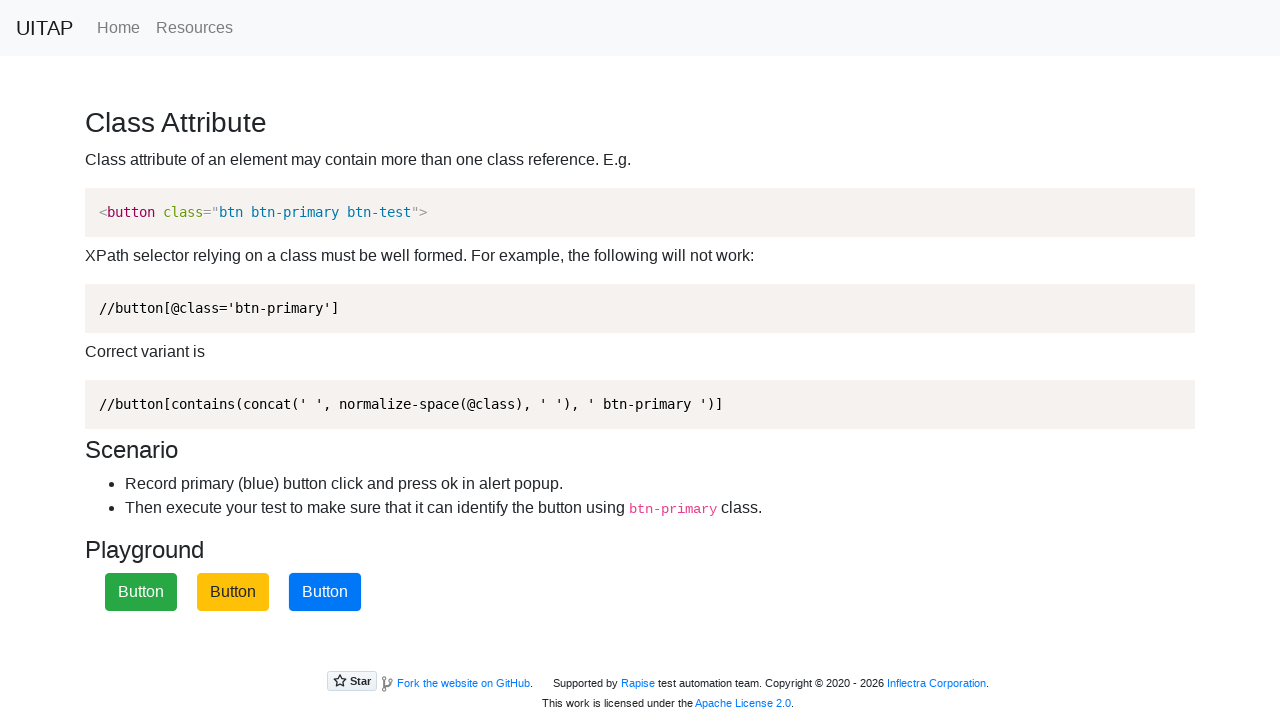

Set up dialog handler to accept alerts
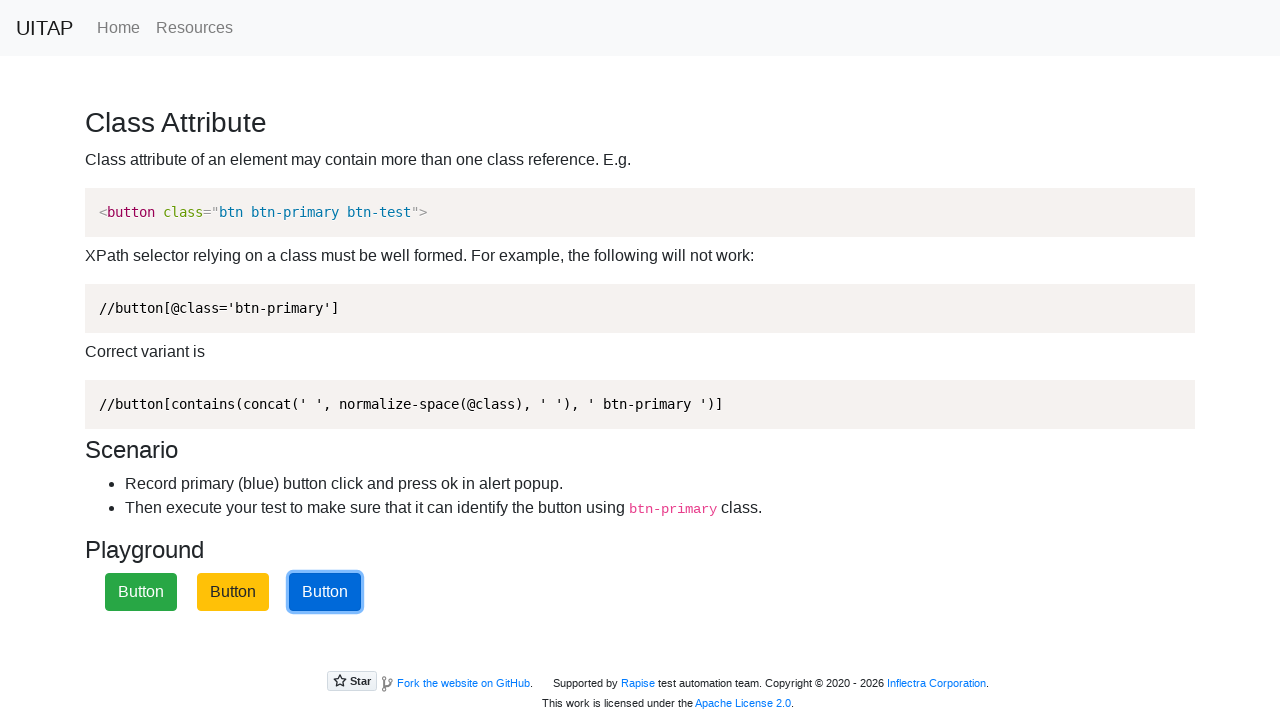

Waited 500ms for page to stabilize
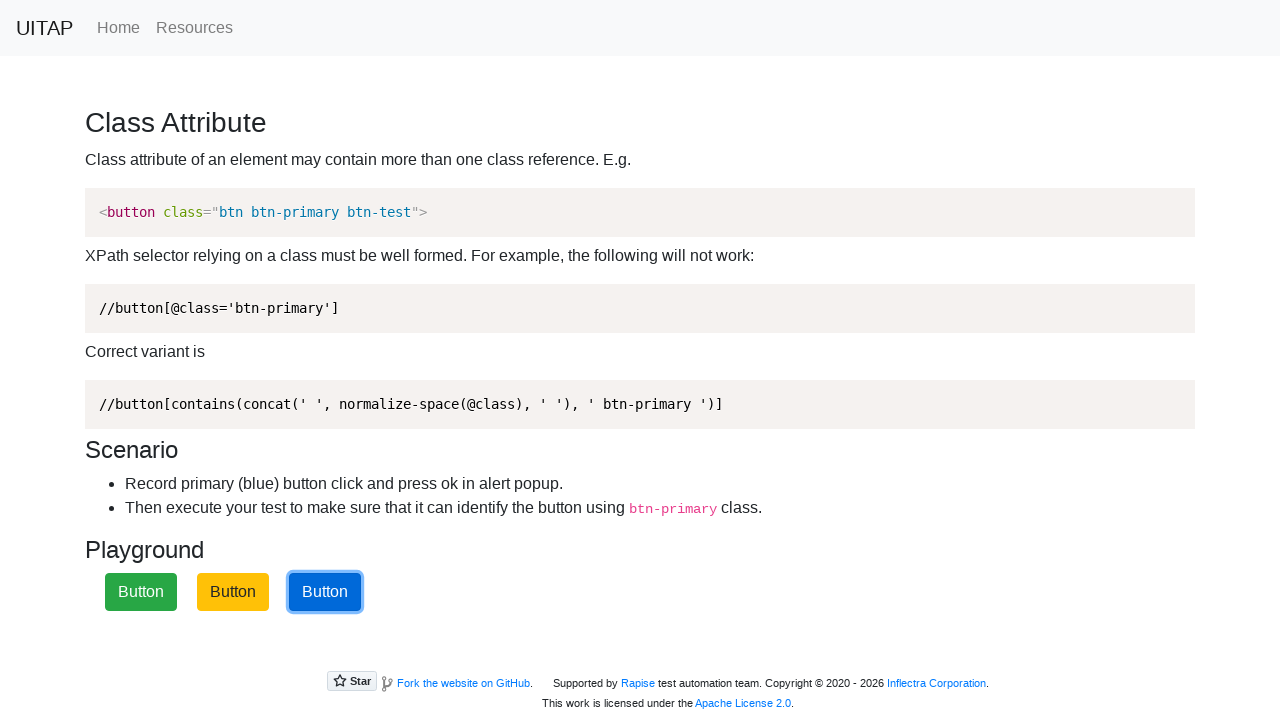

Clicked blue button with btn-primary class at (325, 592) on button.btn-primary
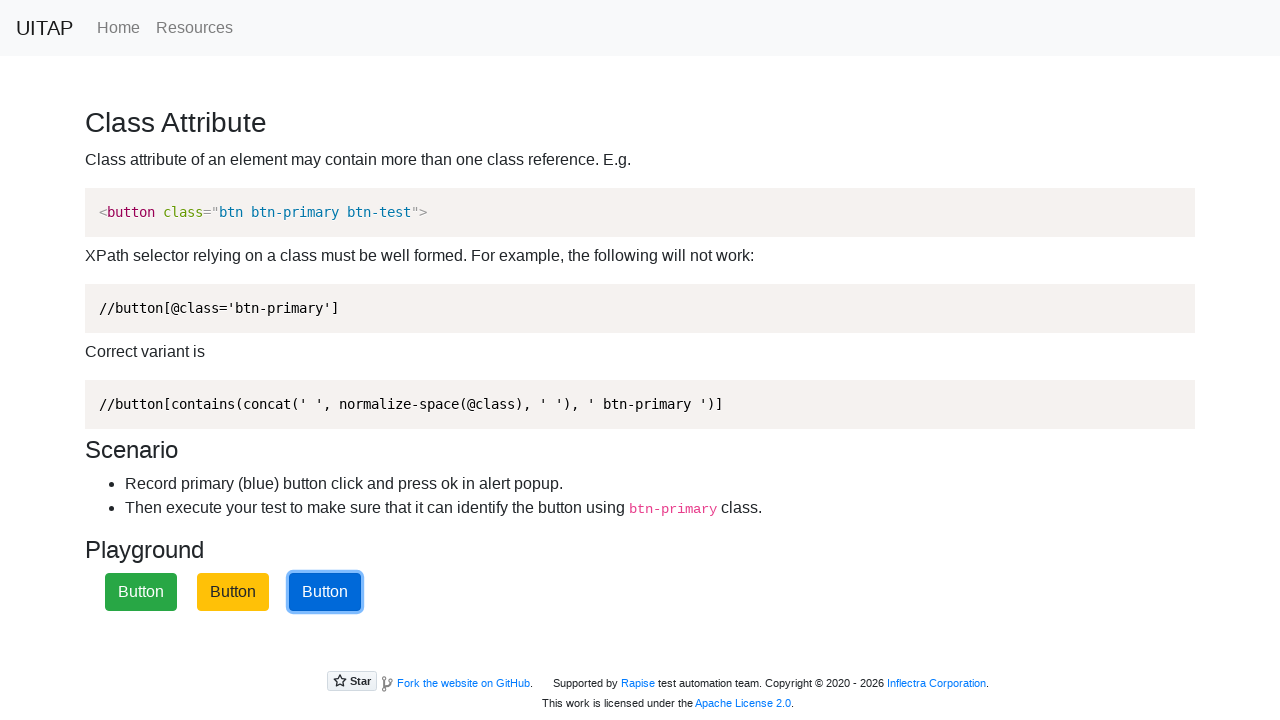

Set up dialog handler to accept alerts
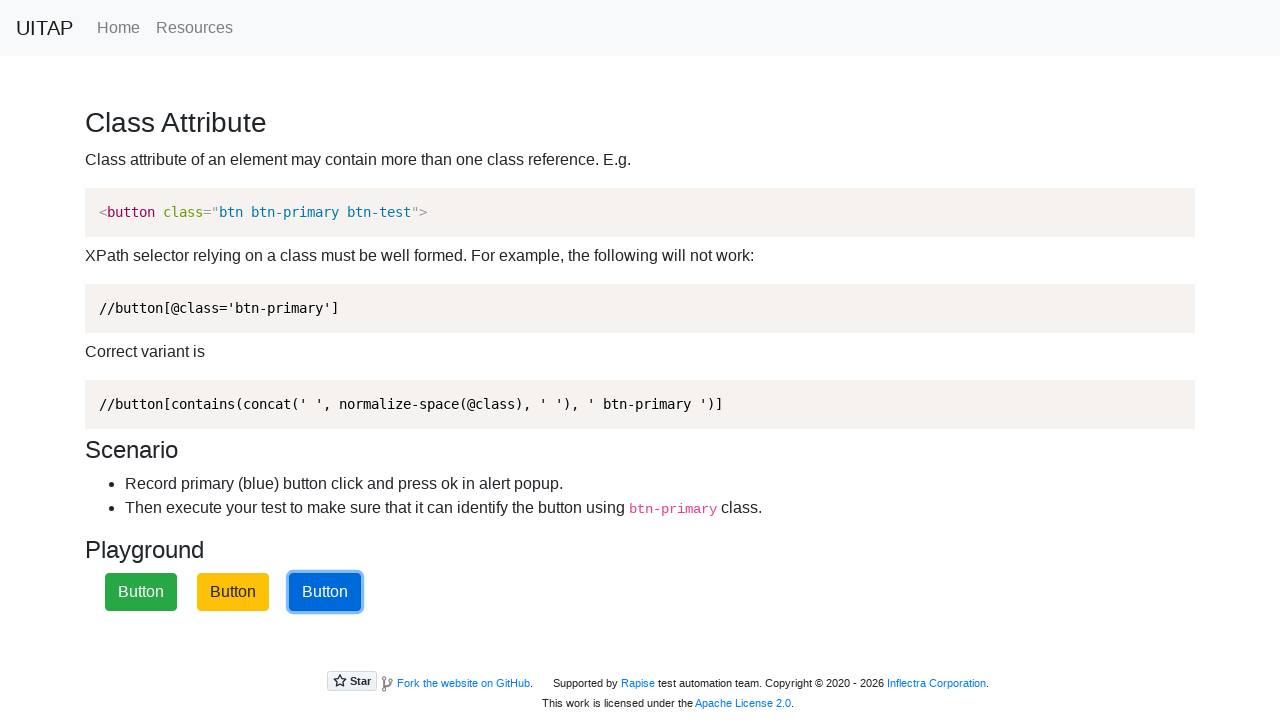

Waited 500ms for page to stabilize
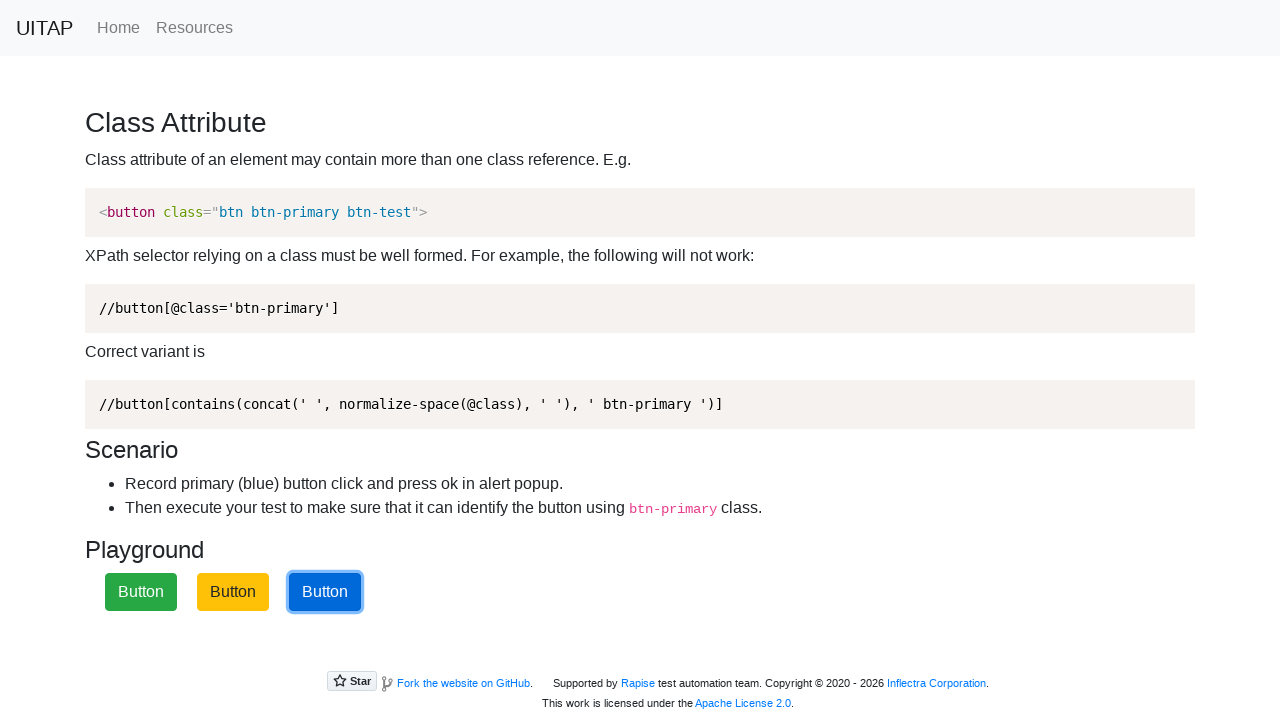

Clicked blue button with btn-primary class at (325, 592) on button.btn-primary
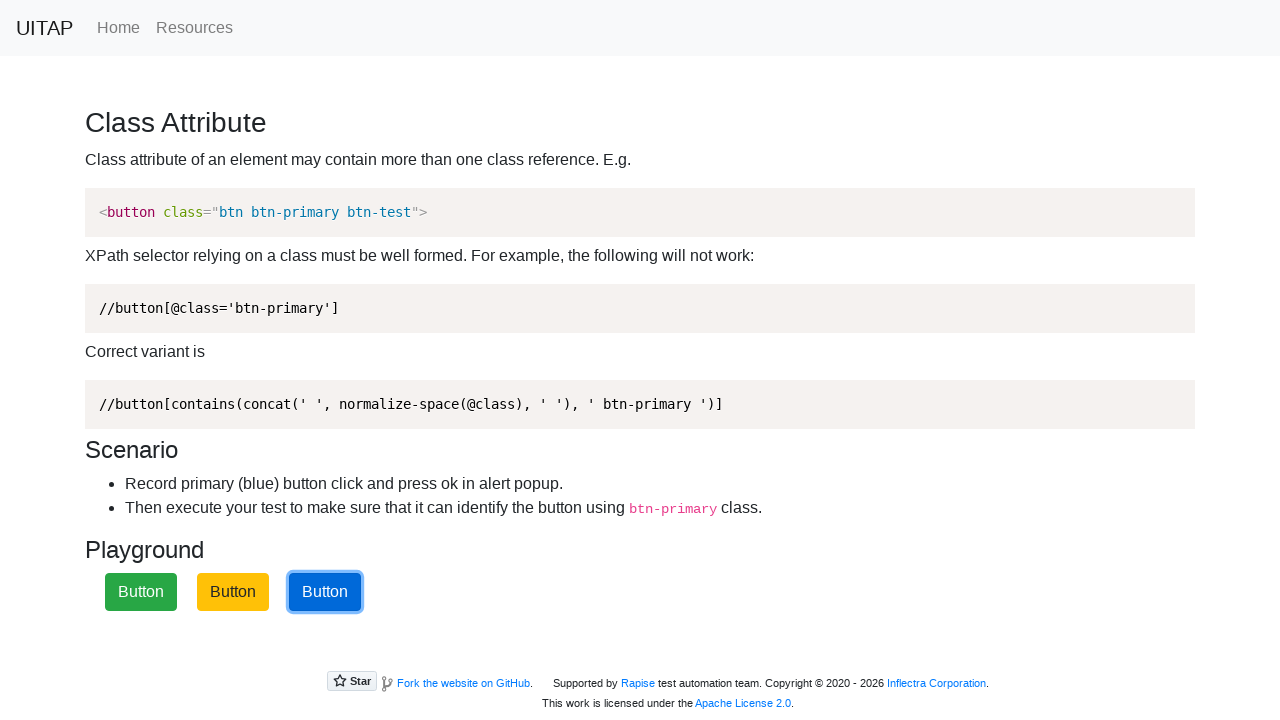

Set up dialog handler to accept alerts
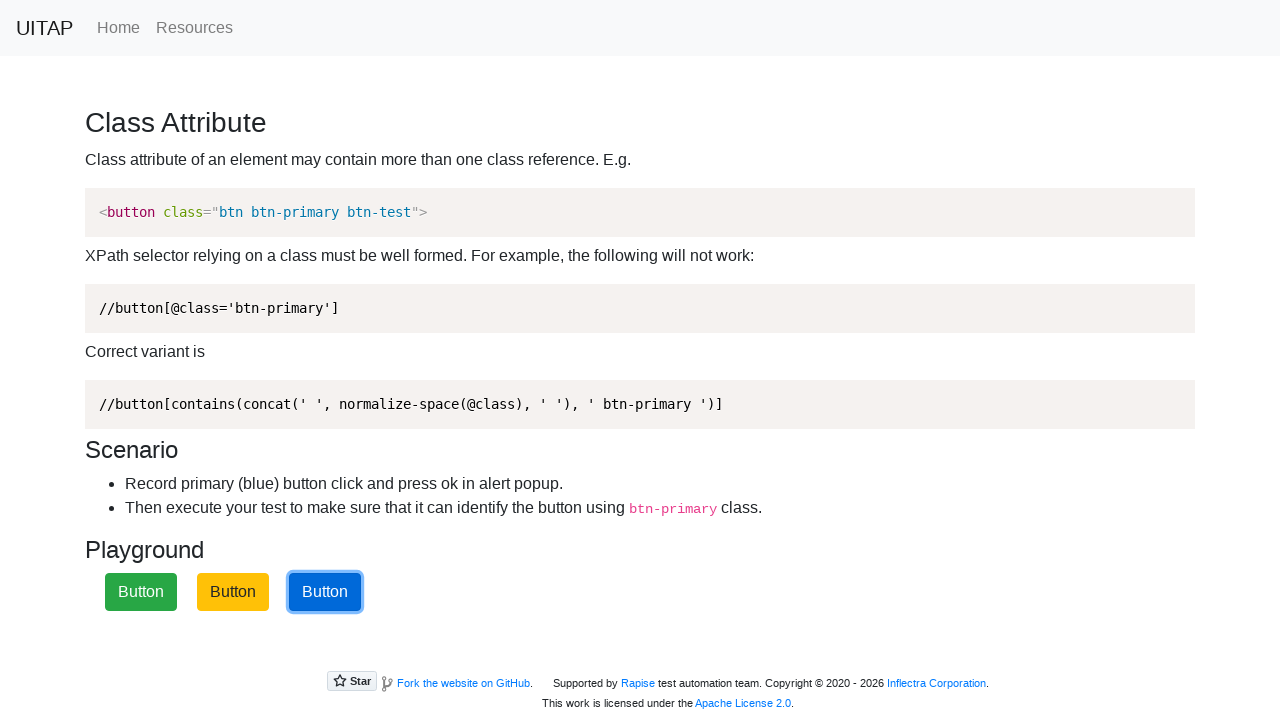

Waited 500ms for page to stabilize
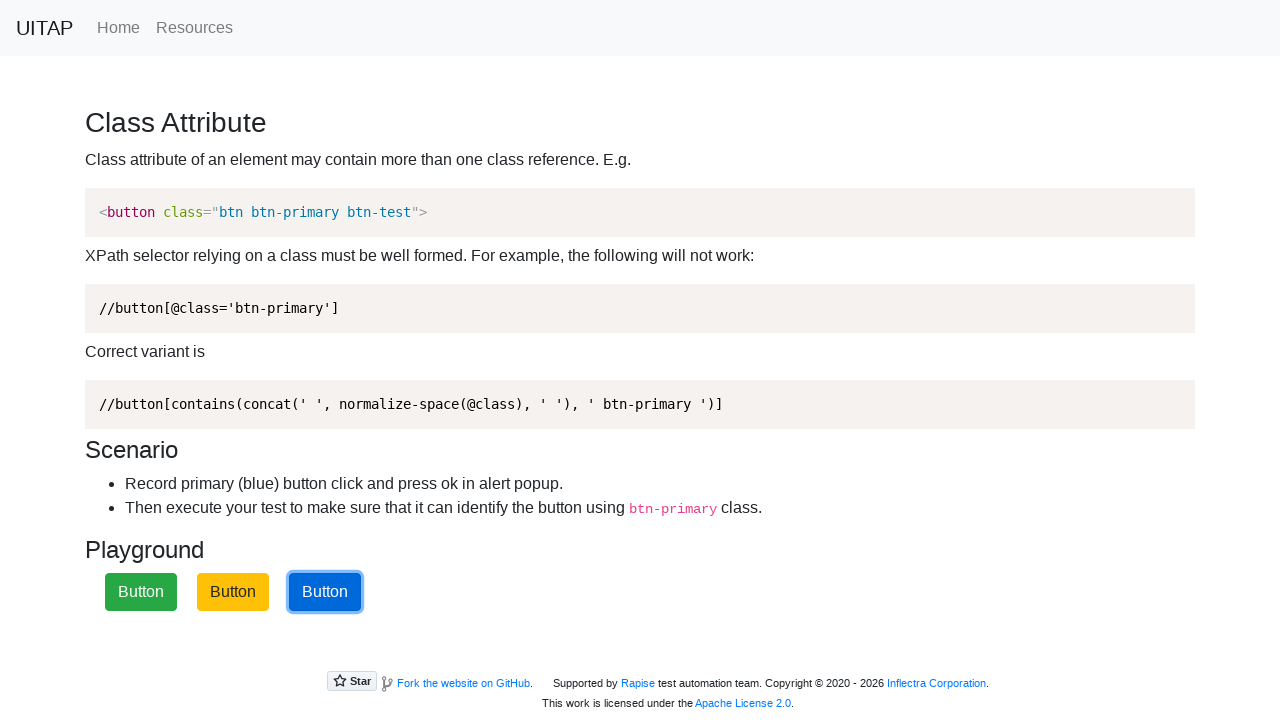

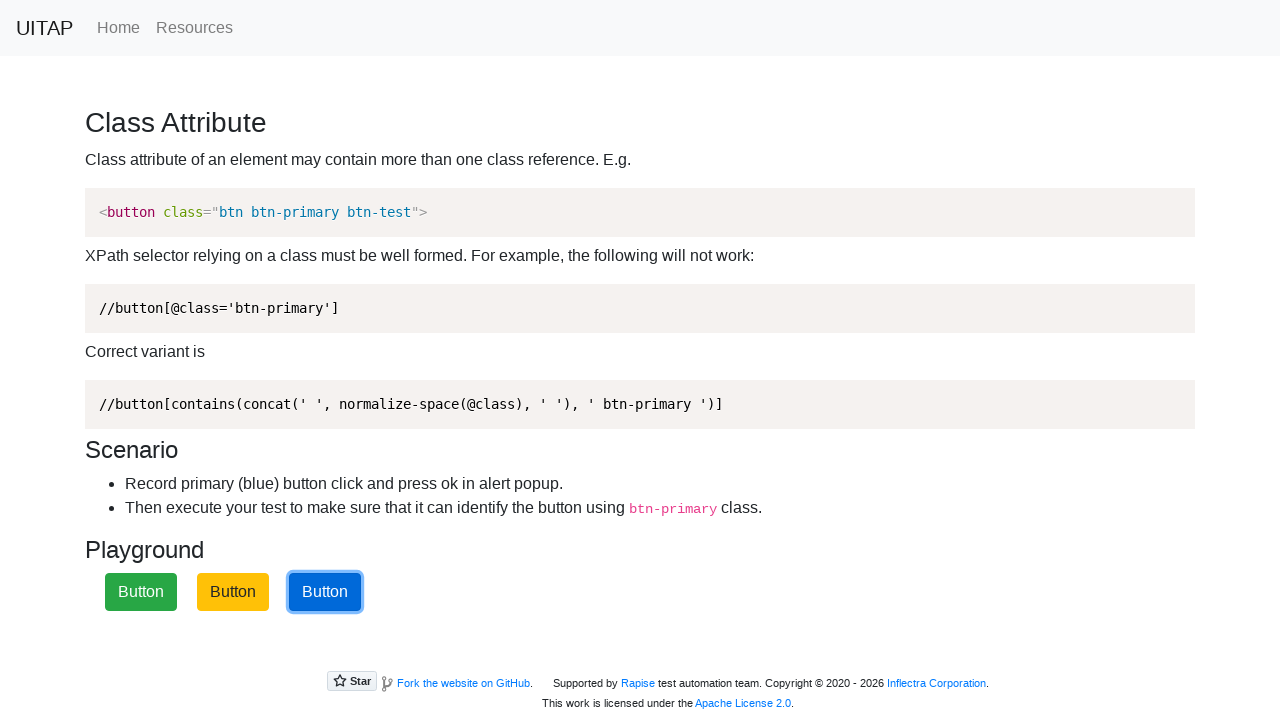